Tests right-click context menu functionality by right-clicking on a button element to trigger a context menu

Starting URL: https://swisnl.github.io/jQuery-contextMenu/demo.html

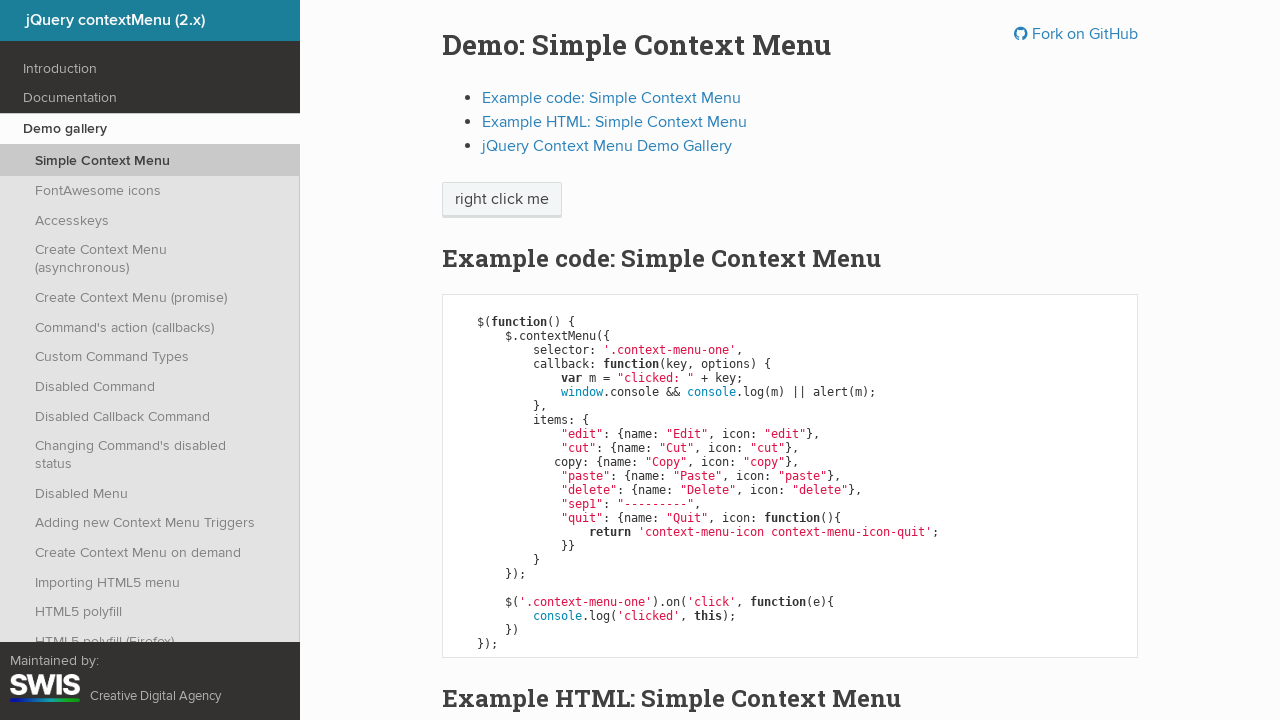

Located right-click button element
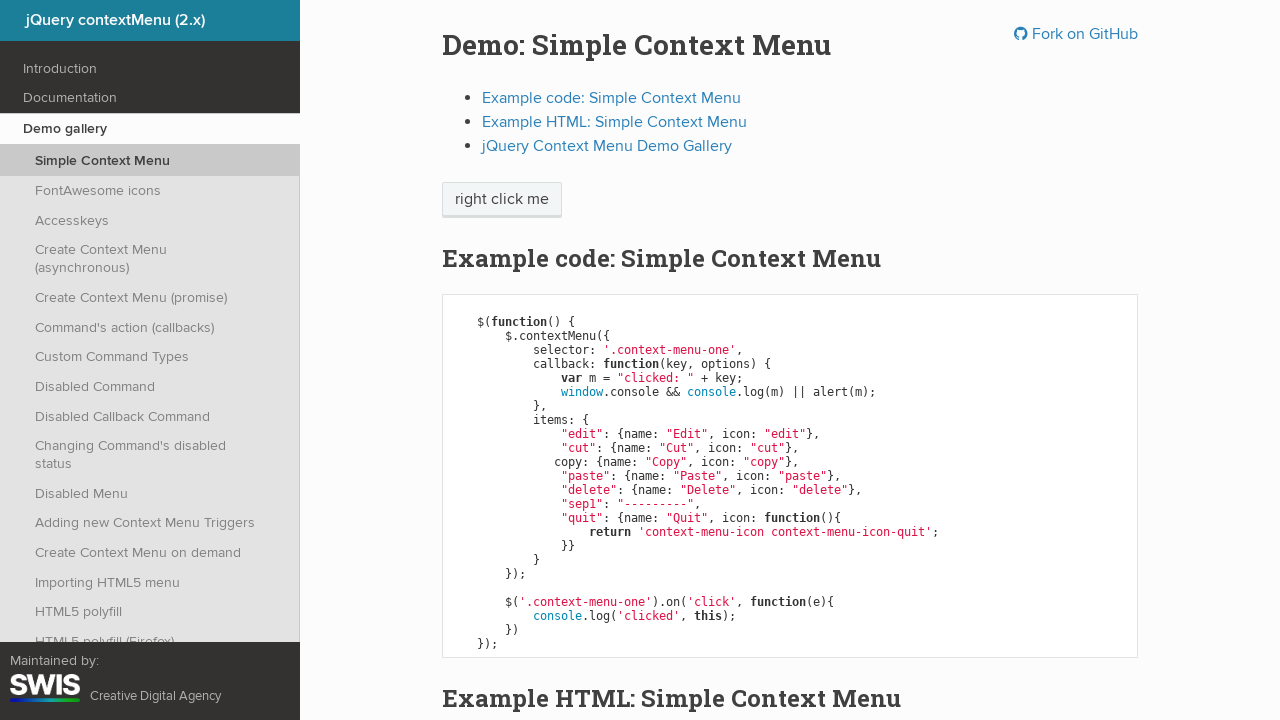

Performed right-click on button element at (502, 200) on span.context-menu-one.btn.btn-neutral
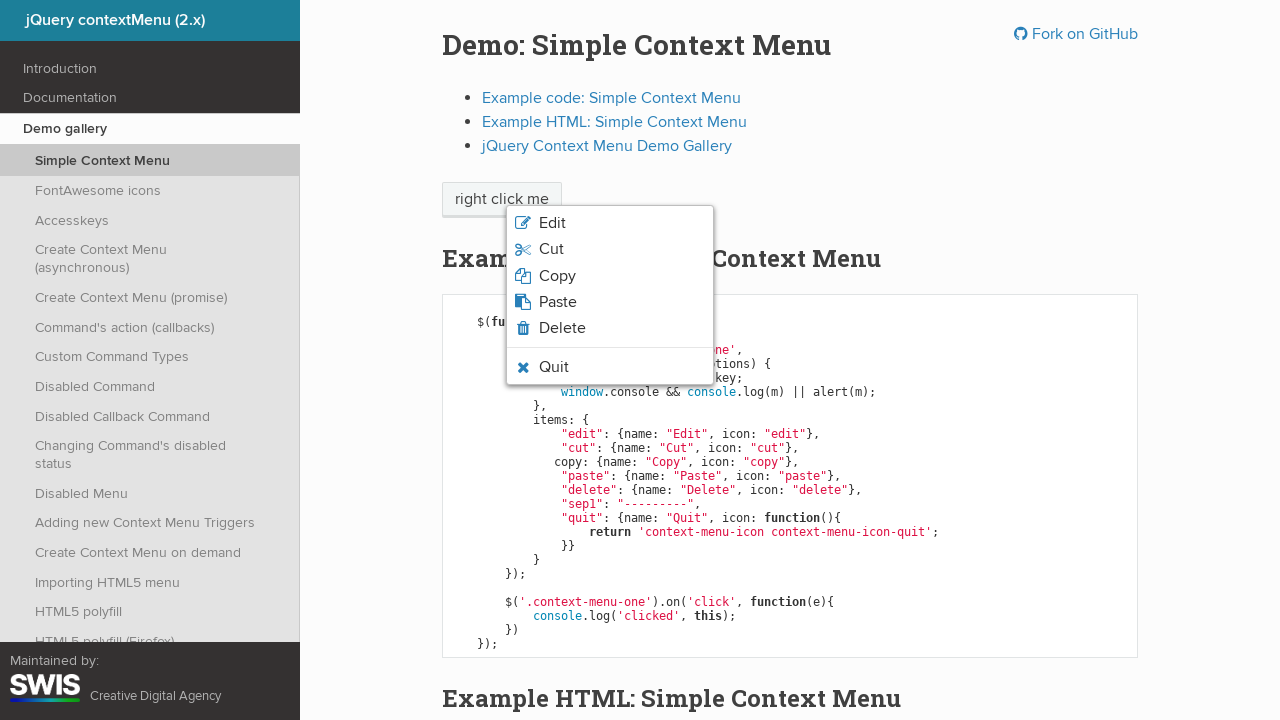

Context menu appeared
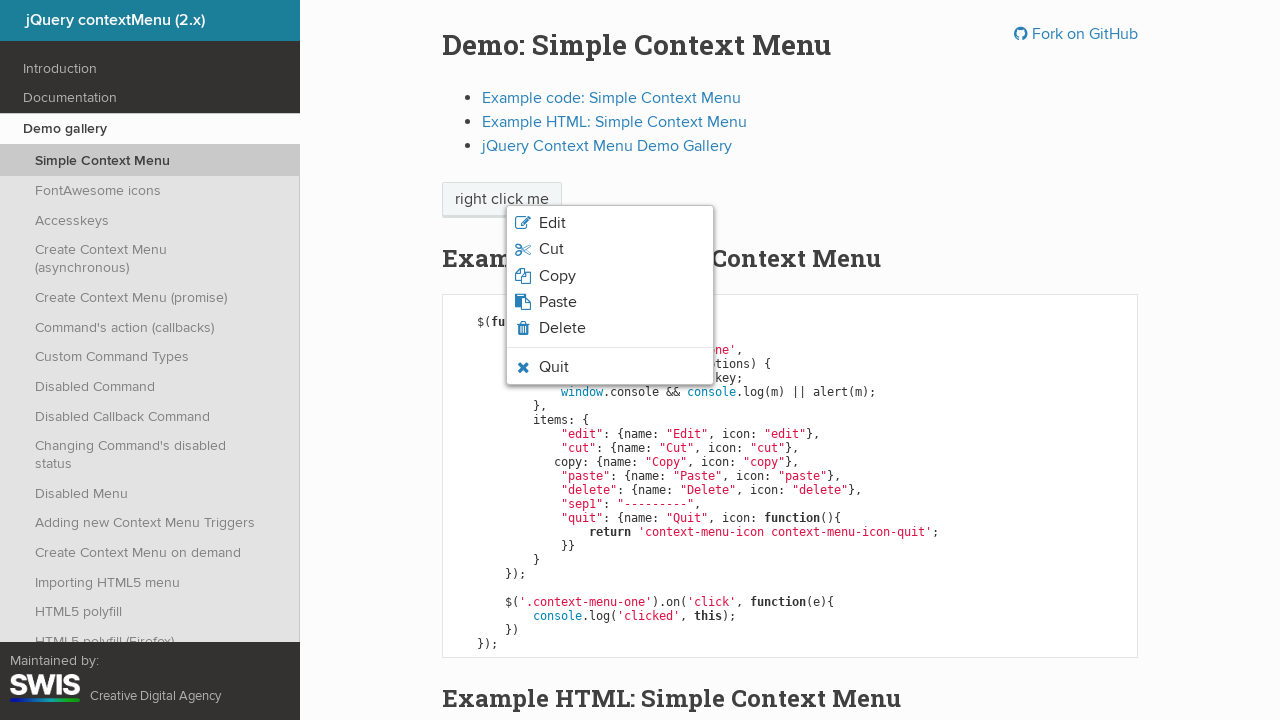

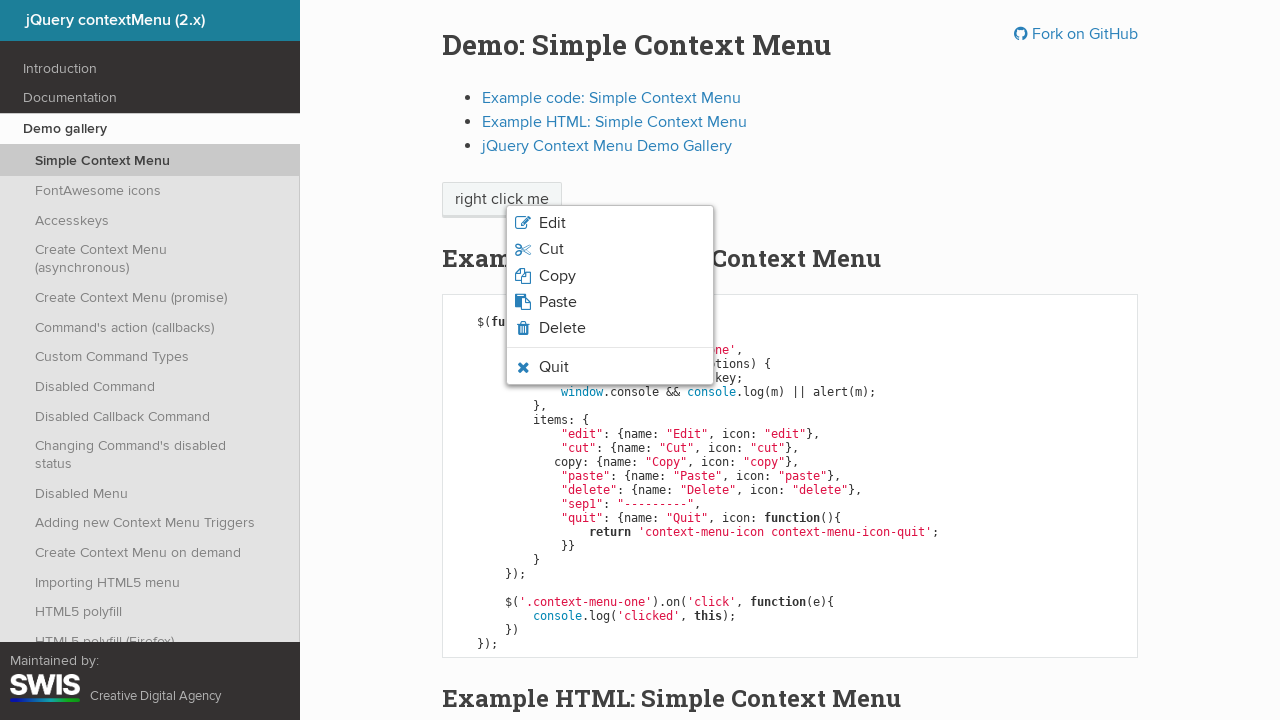